Tests JavaScript dialog/confirm popup handling by setting up a dialog handler to accept the dialog and clicking the confirm button.

Starting URL: https://rahulshettyacademy.com/AutomationPractice/

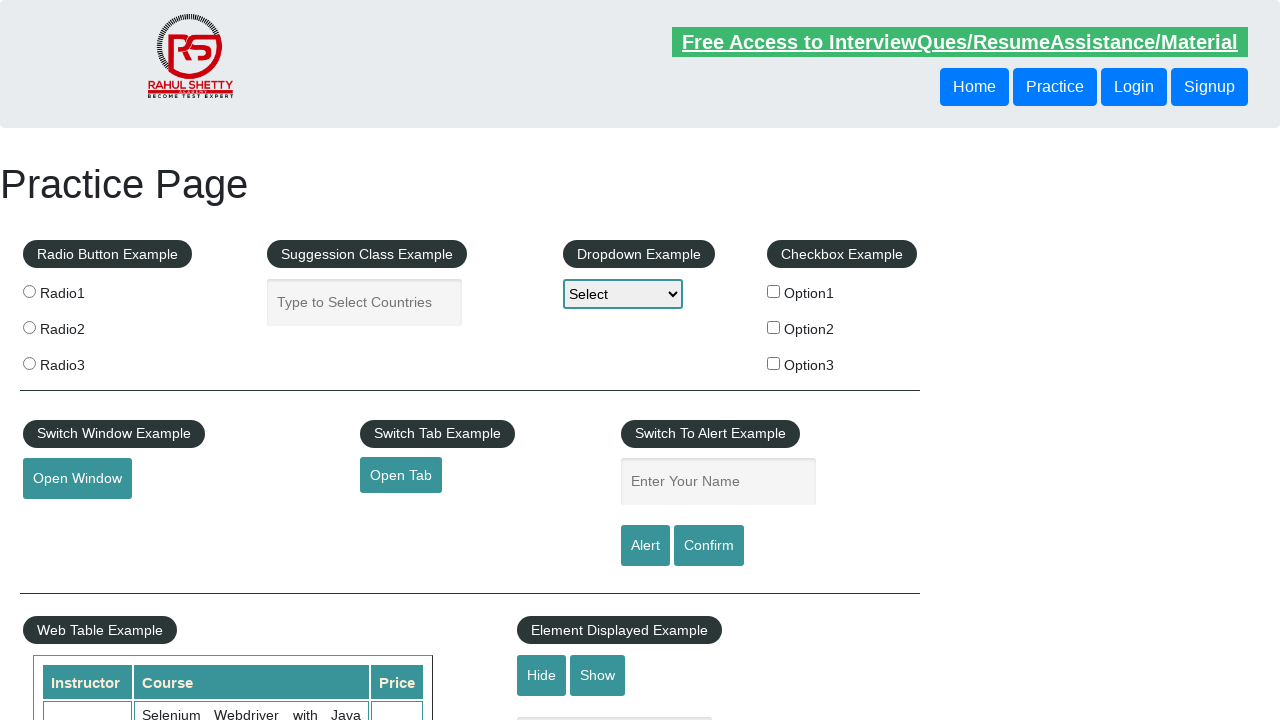

Set up dialog handler to accept any dialog
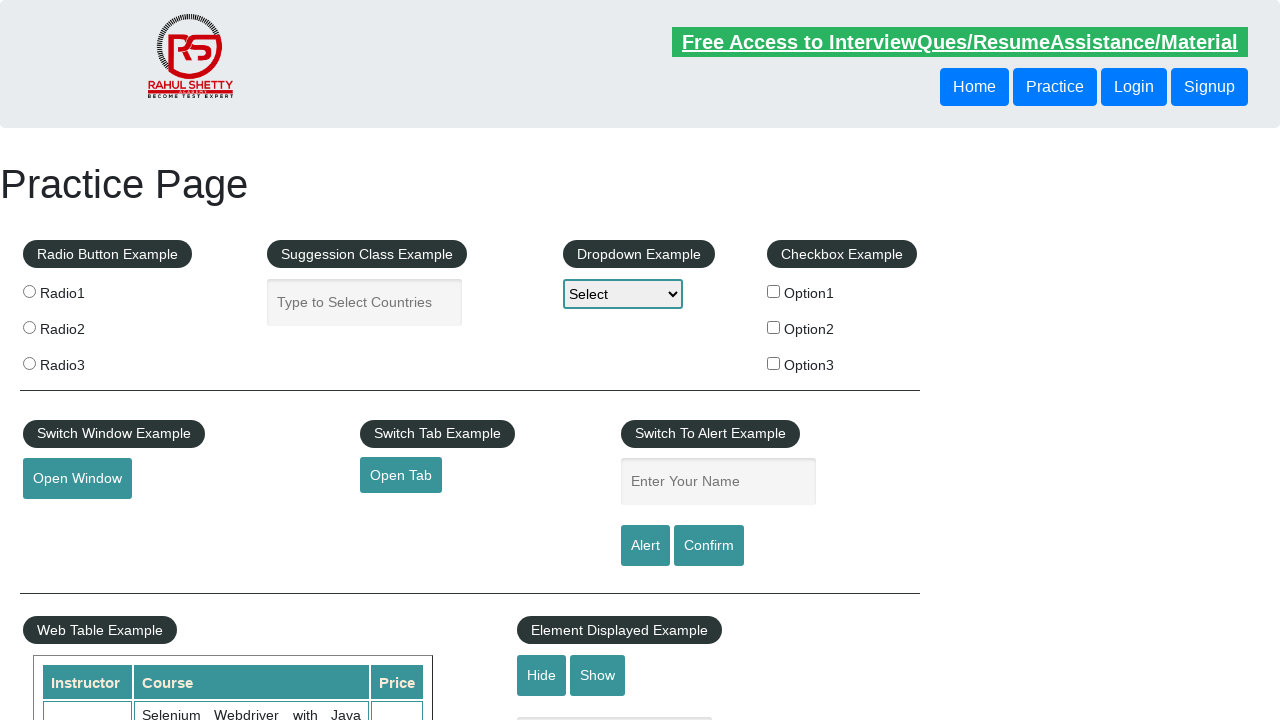

Clicked confirm button to trigger JavaScript dialog at (709, 546) on #confirmbtn
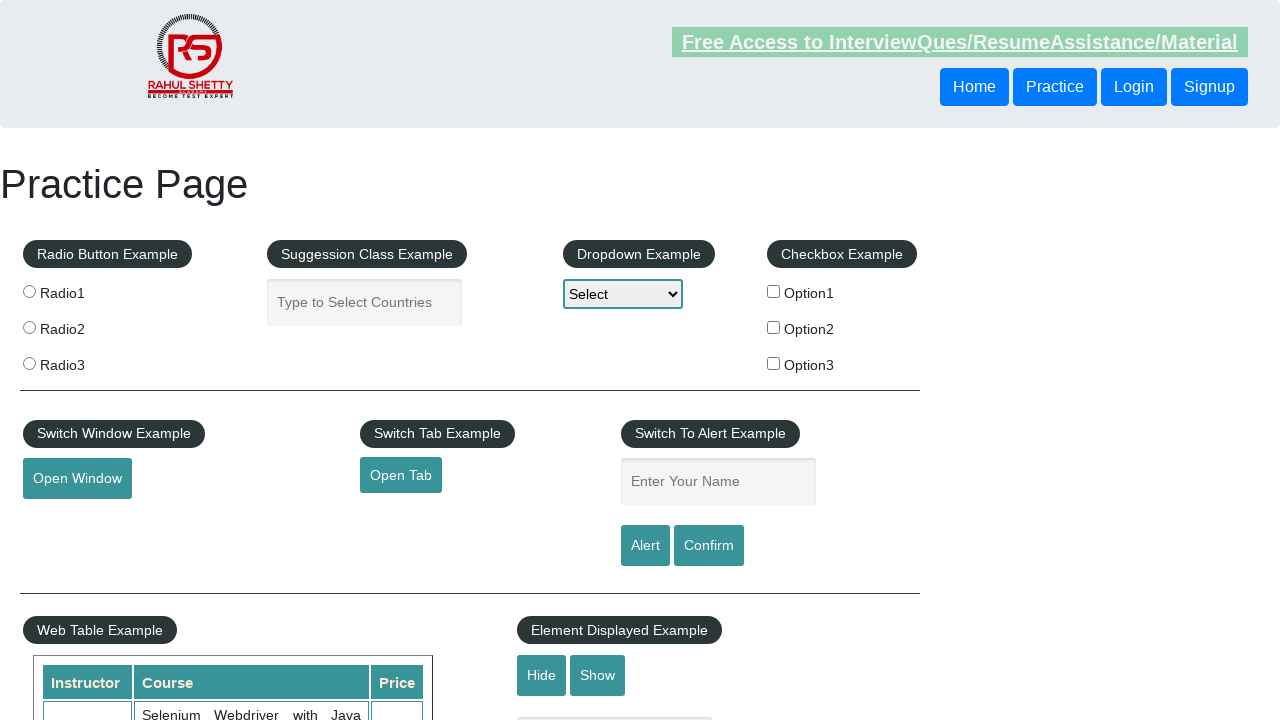

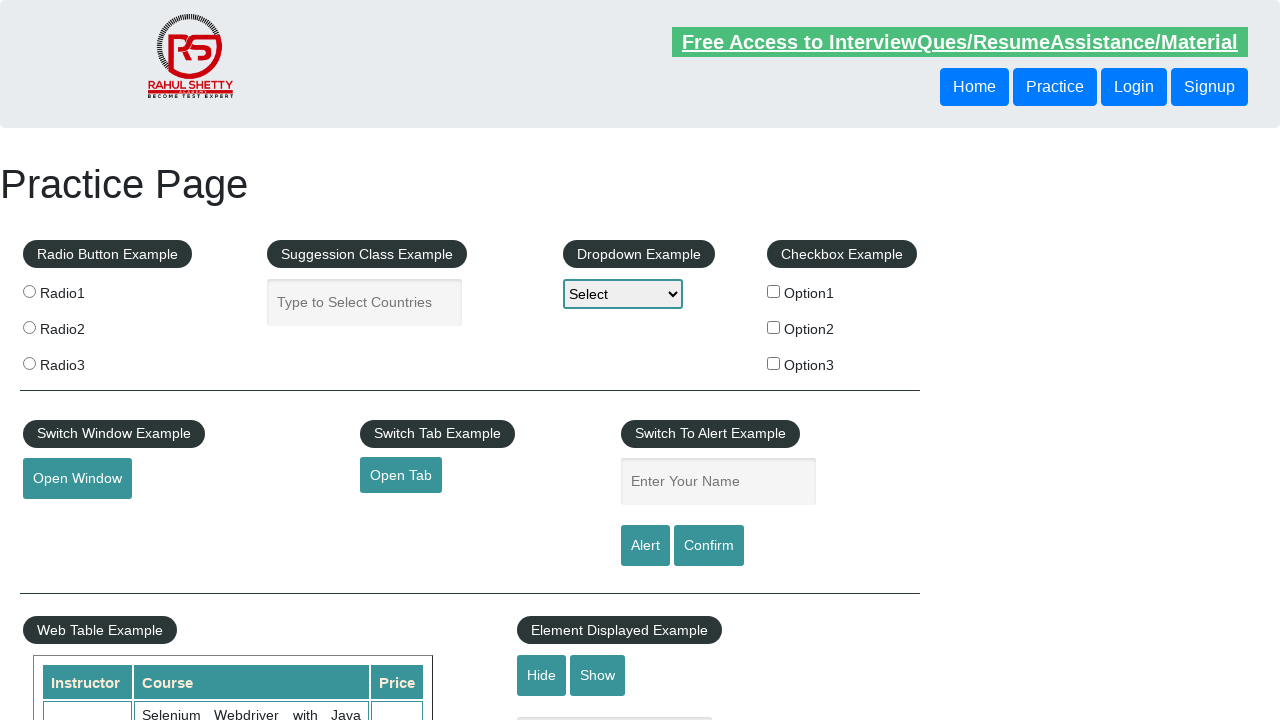